Executes JavaScript to change the document title and display an alert on a test page

Starting URL: http://suninjuly.github.io/selects1.html

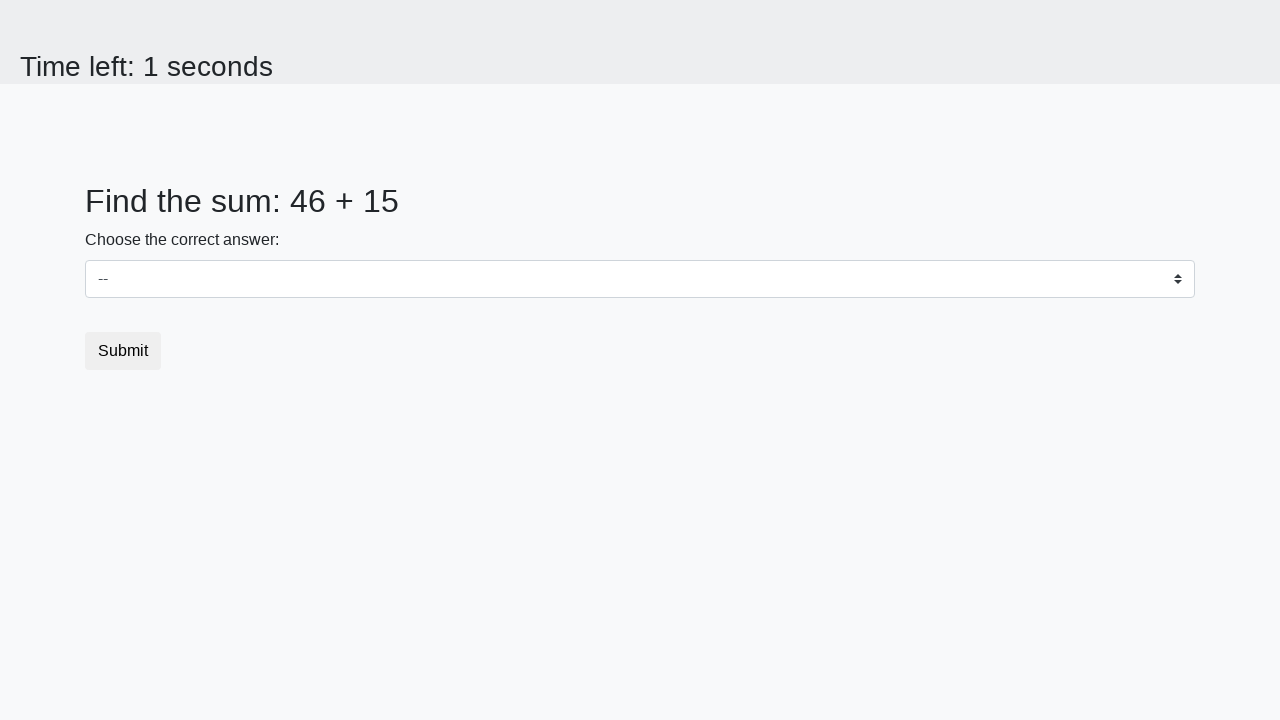

Executed JavaScript to change document title to 'Script executing'
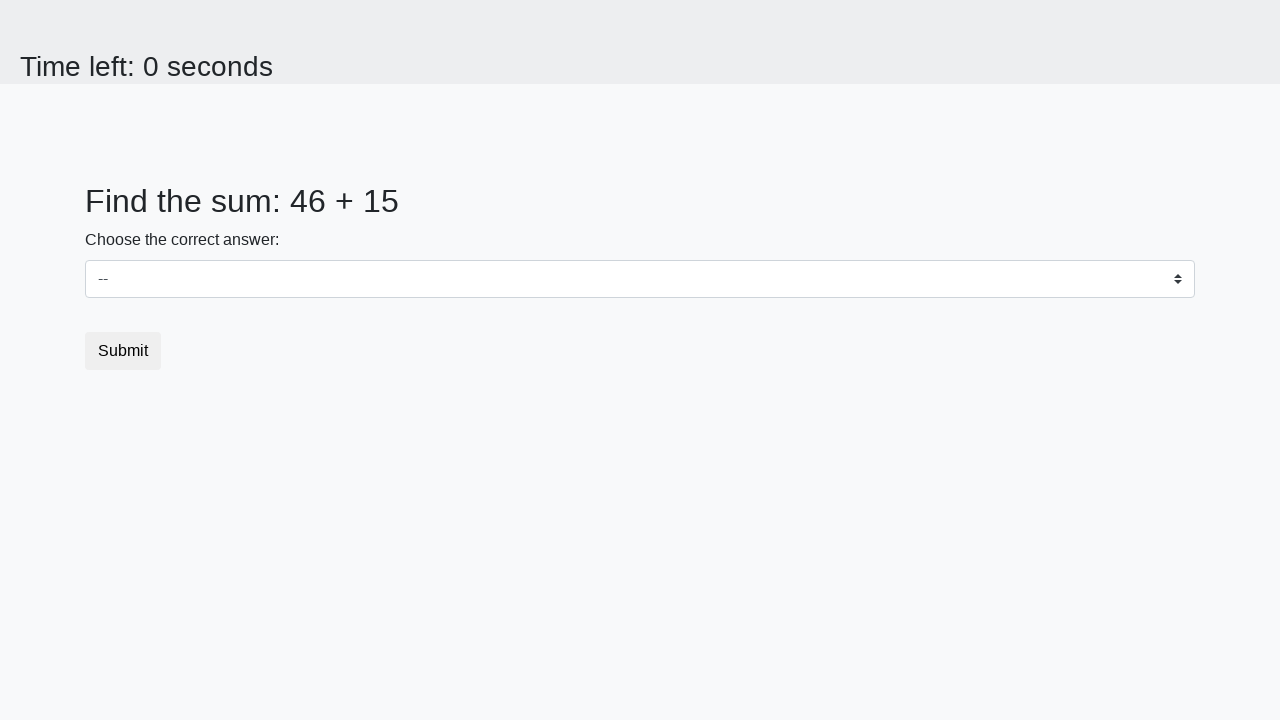

Set up dialog handler to automatically accept alerts
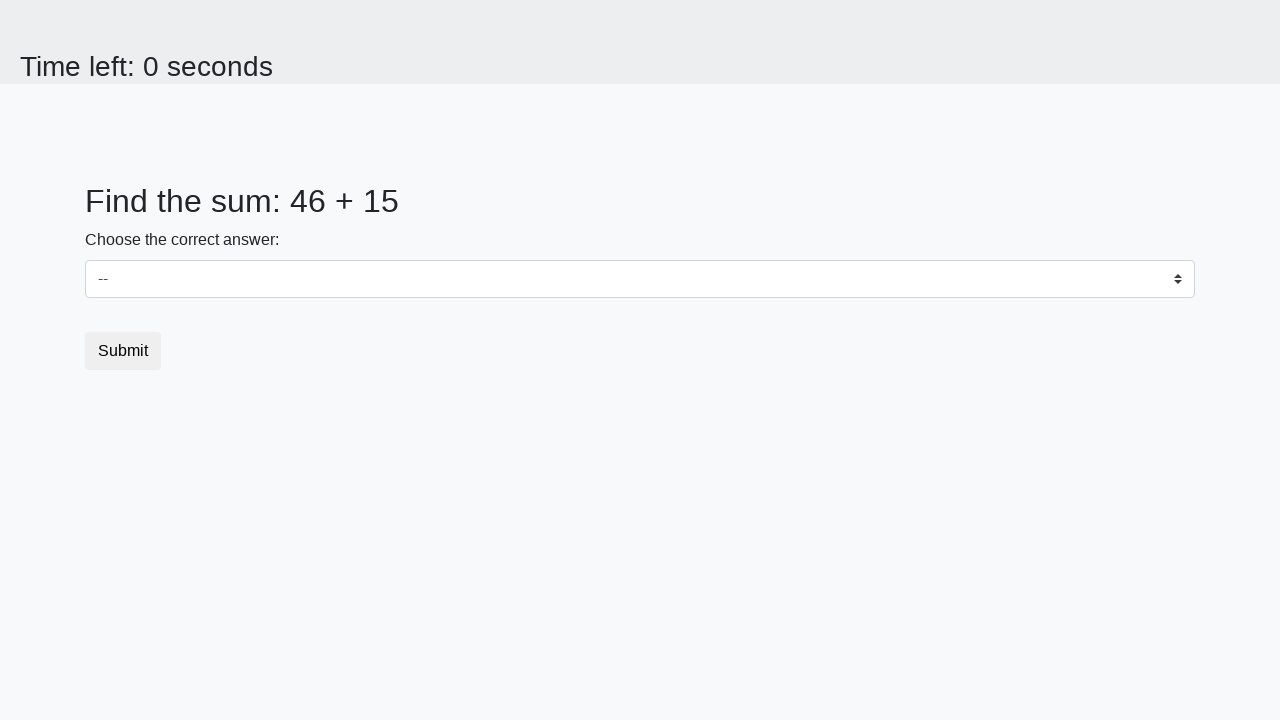

Executed JavaScript to display alert with message 'Robots at work'
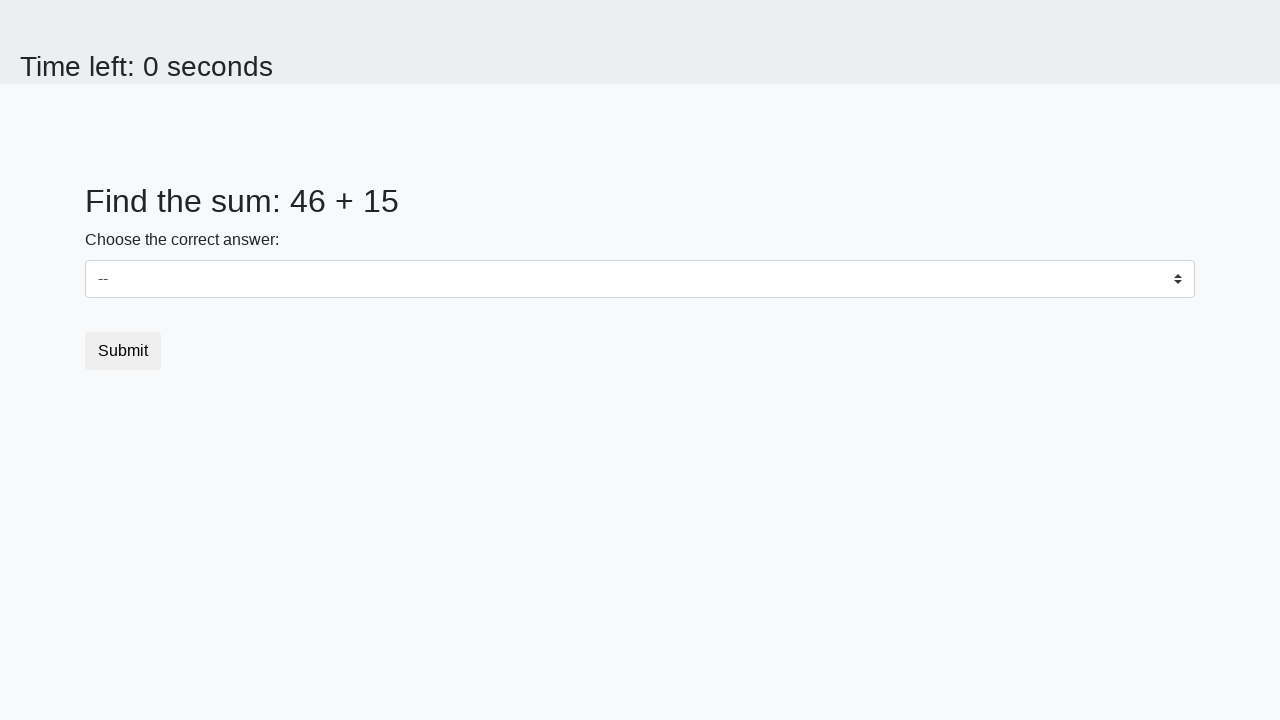

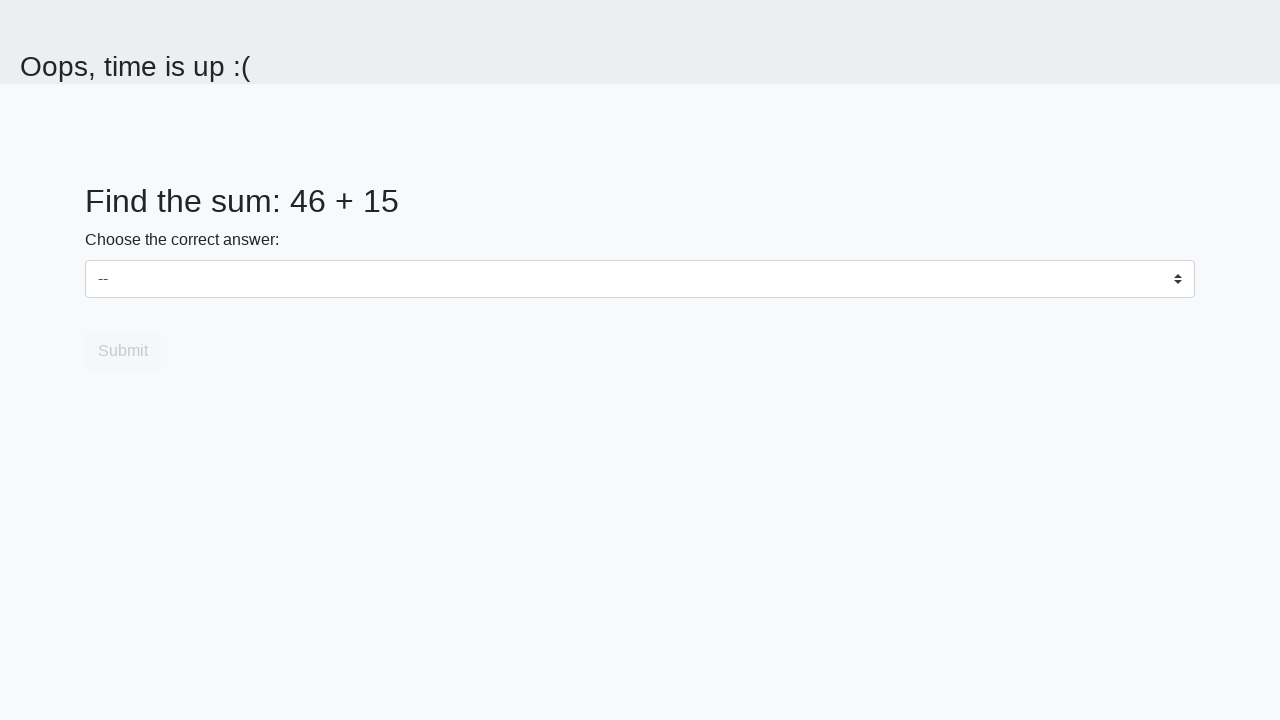